Tests interactive examples on the AngularJS website including the hello app name input and todo list functionality

Starting URL: https://angularjs.org/

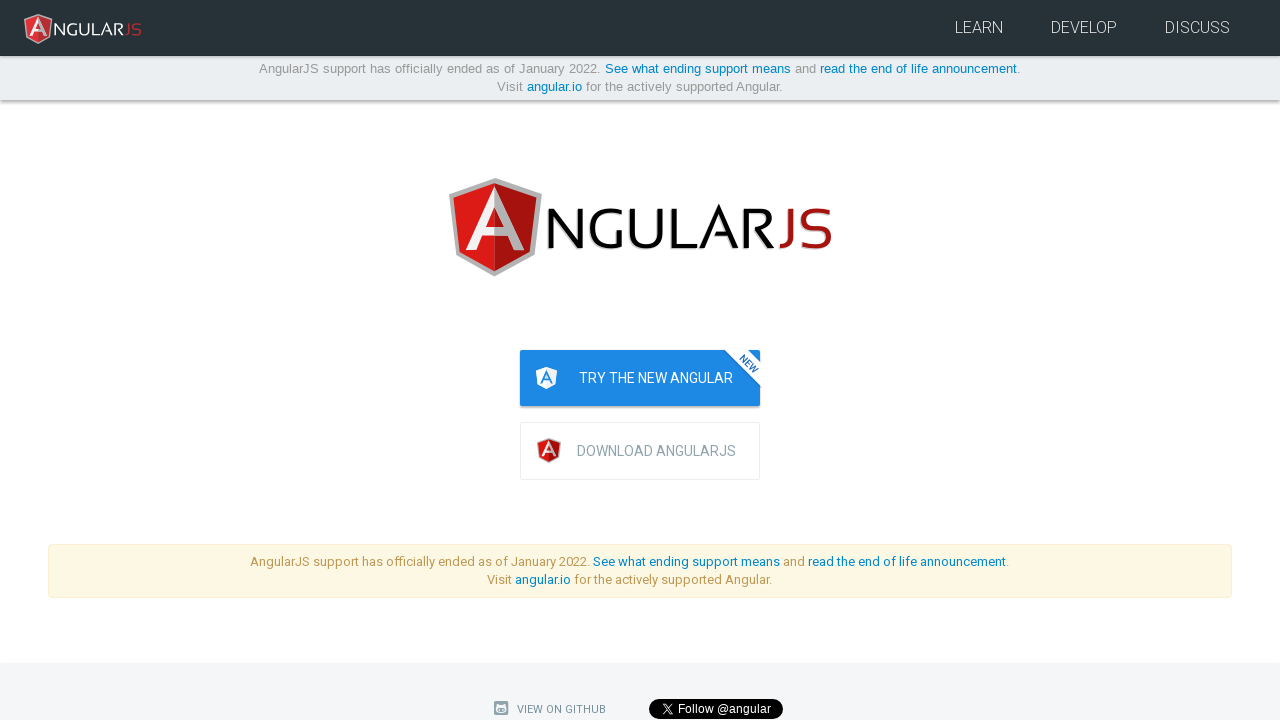

Scrolled hello app into view
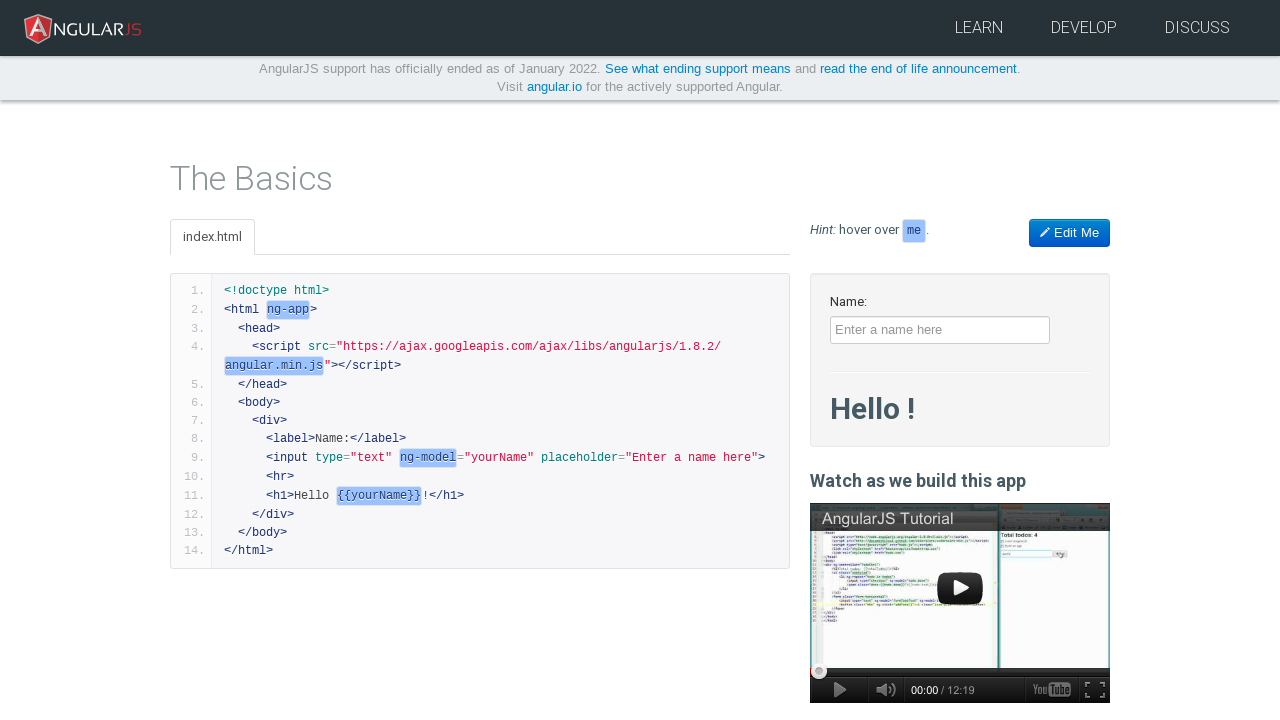

Filled hello app name input with 'Bob' on [app-run='hello.html'] [ng-model='yourName']
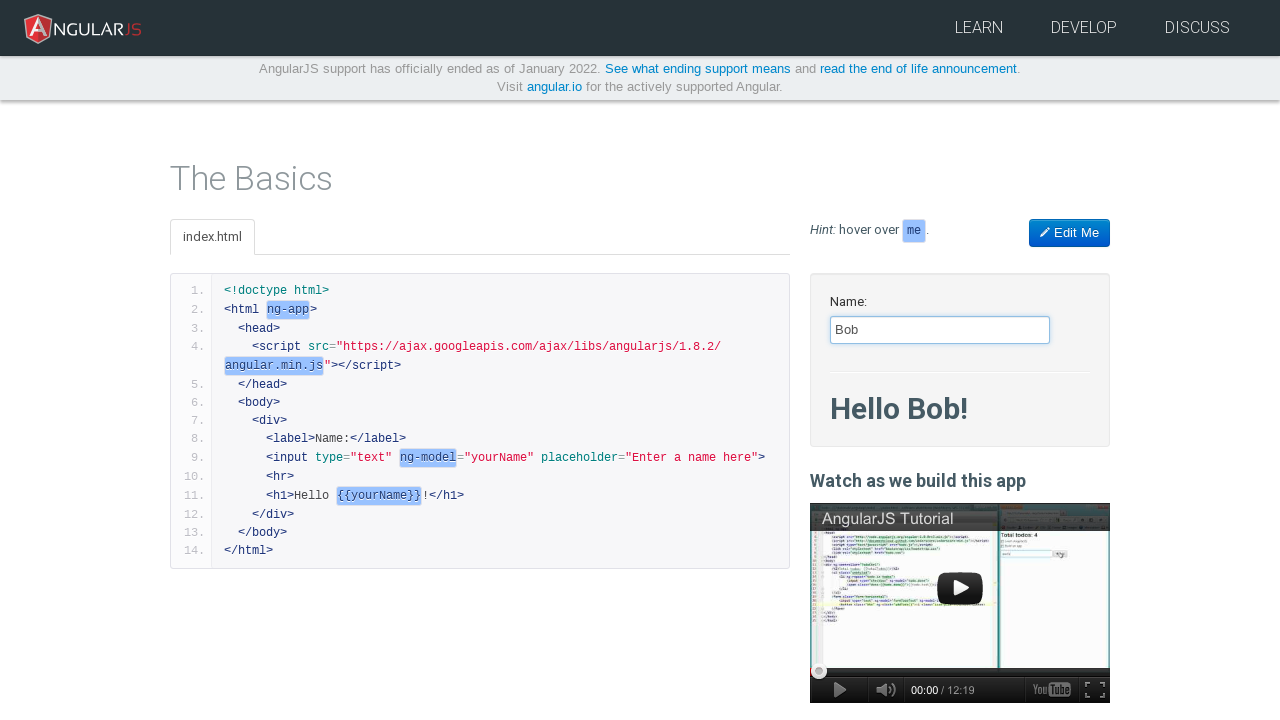

Located hello message element
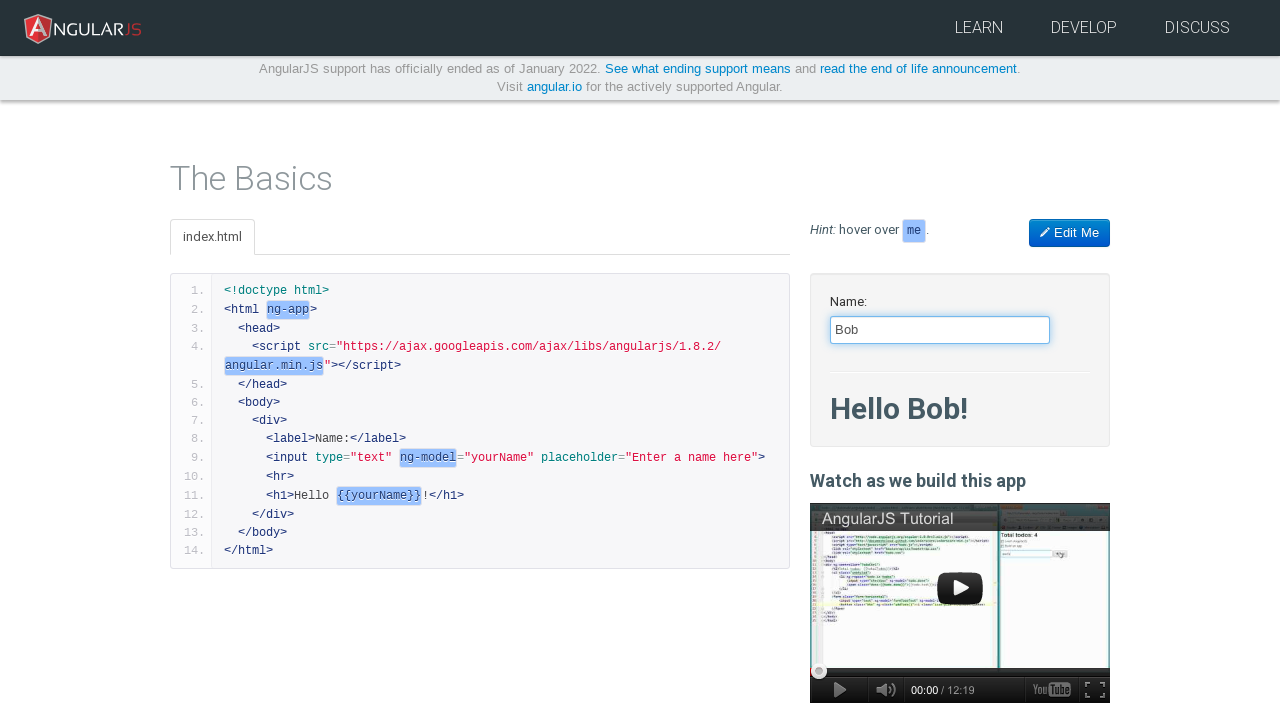

Verified hello message 'Hello Bob!' appears
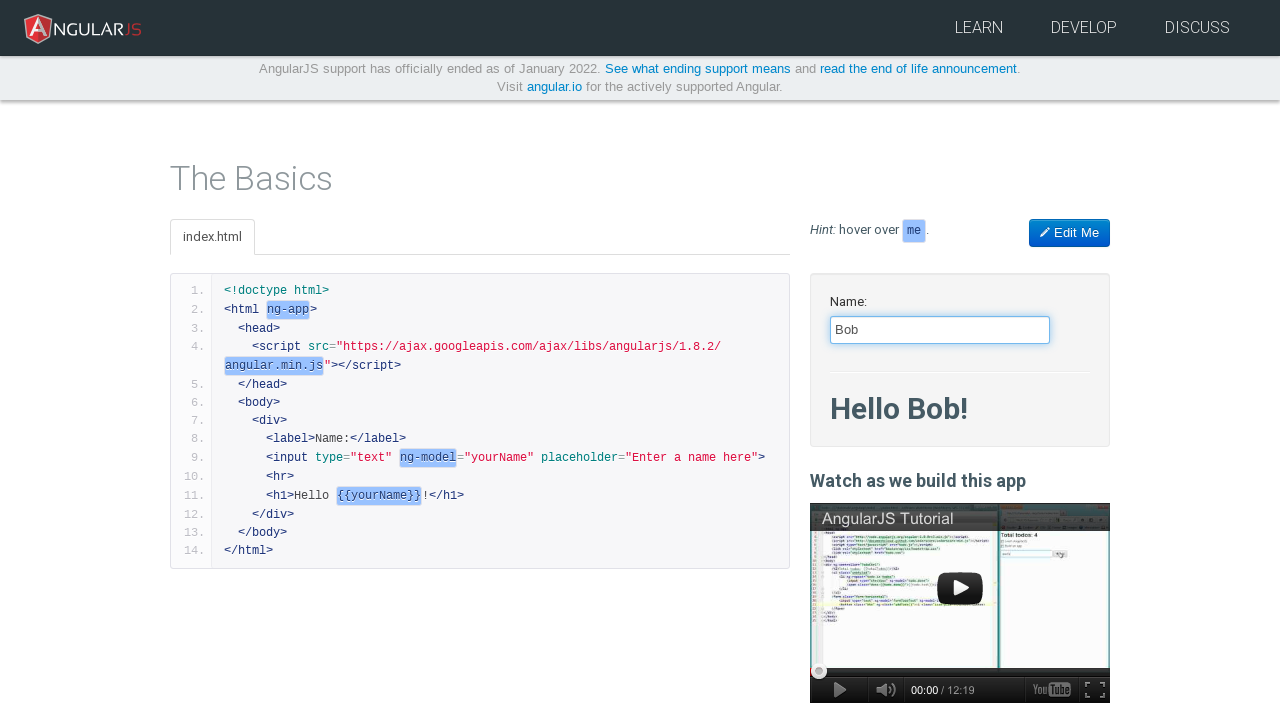

Scrolled todo app into view
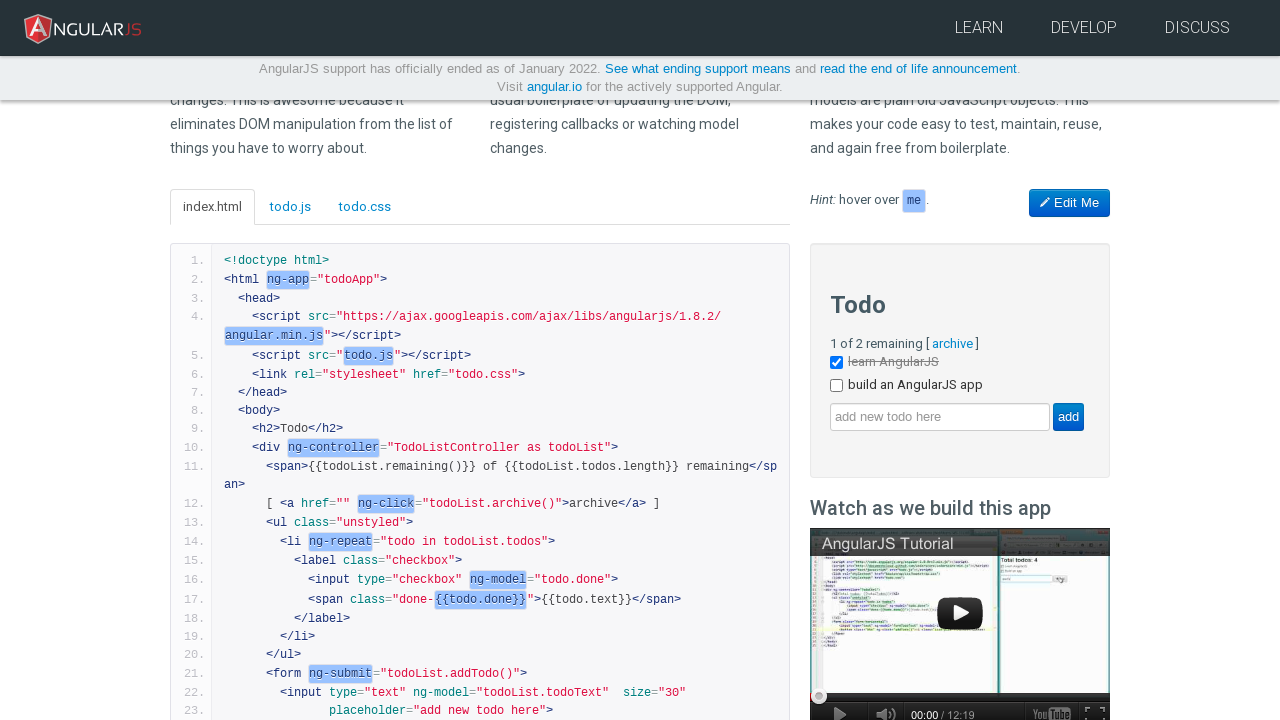

Filled todo input field with 'write some tests' on [app-run='todo.html'] [ng-model='todoList.todoText']
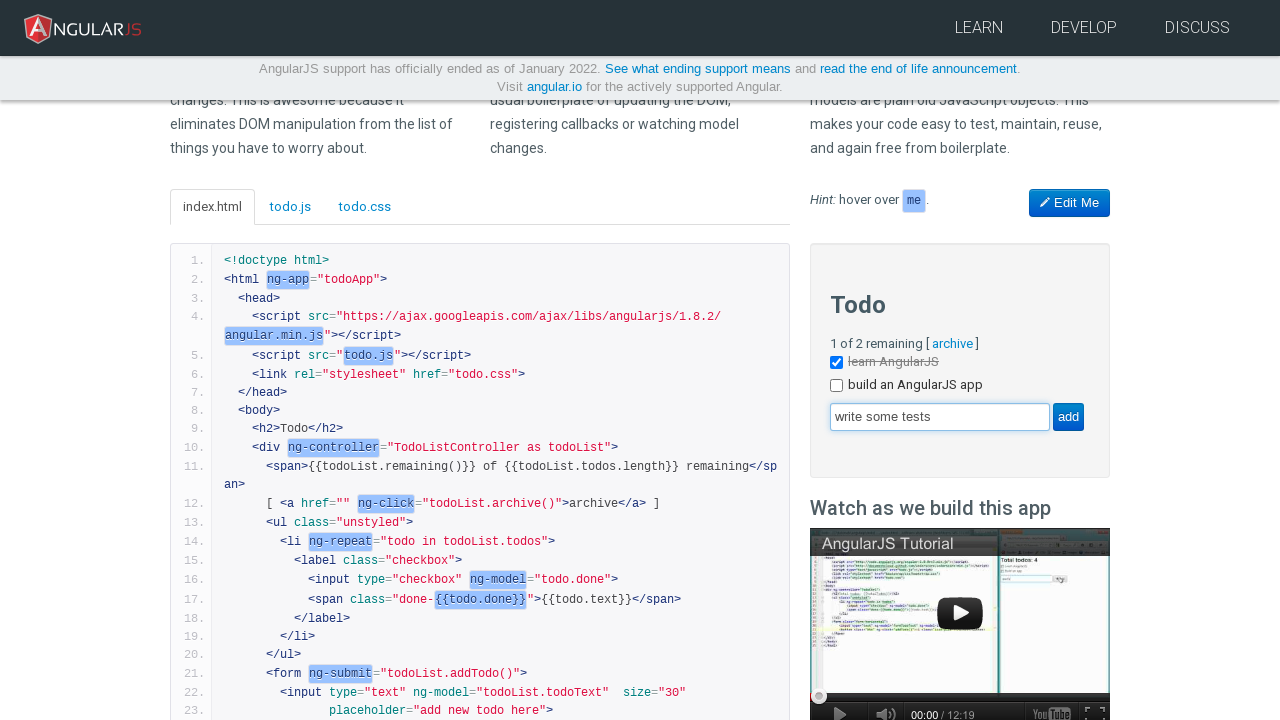

Clicked add button to create todo item at (1068, 417) on [app-run='todo.html'] [value='add']
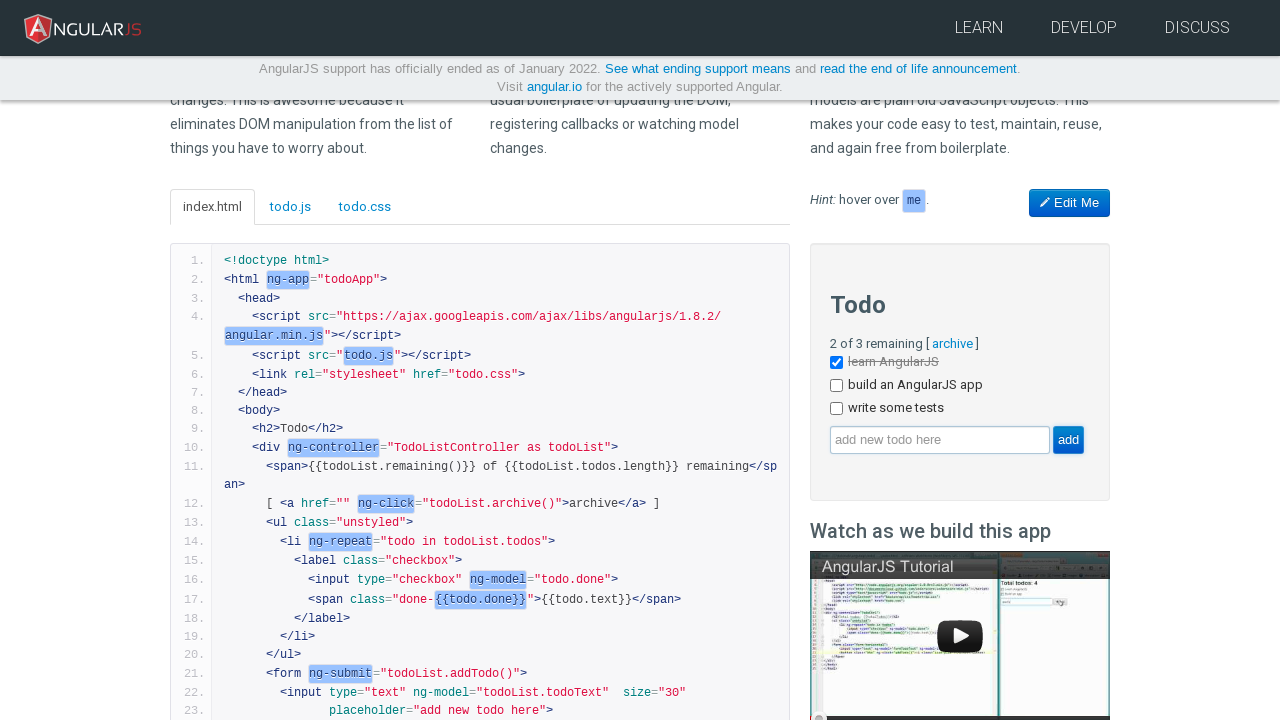

Located todo list element
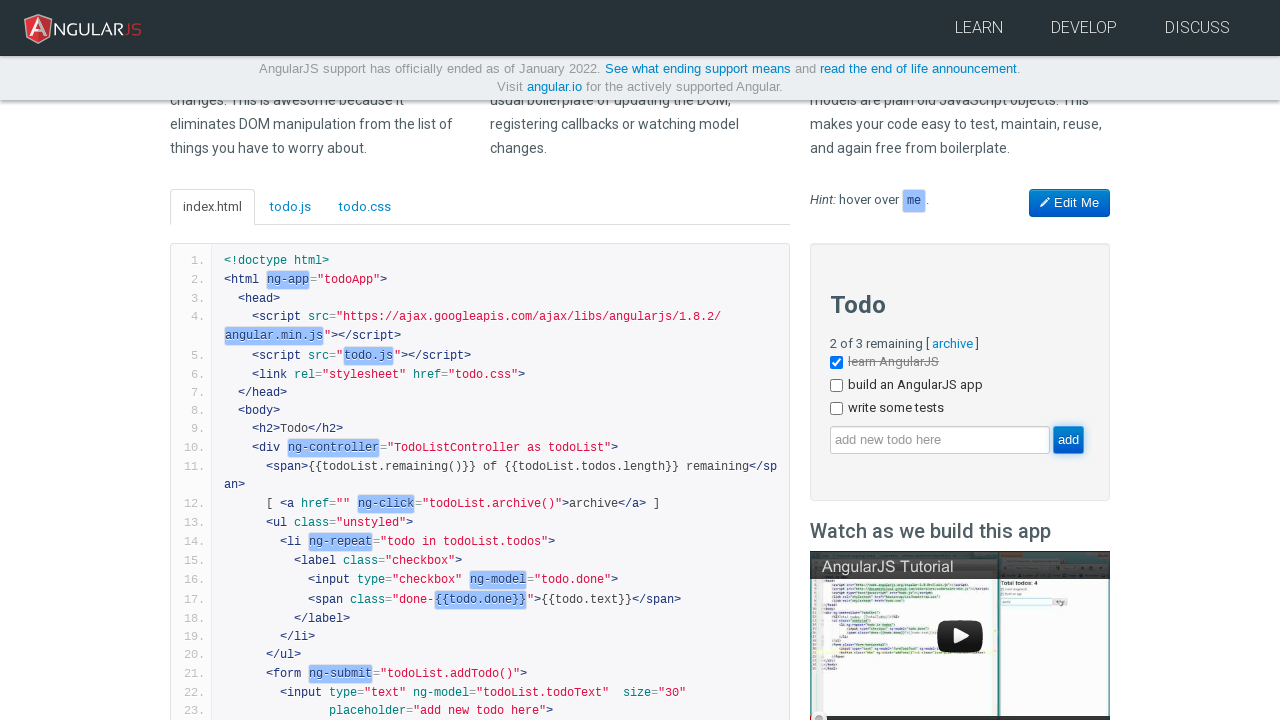

Verified todo item 'write some tests' was added to list
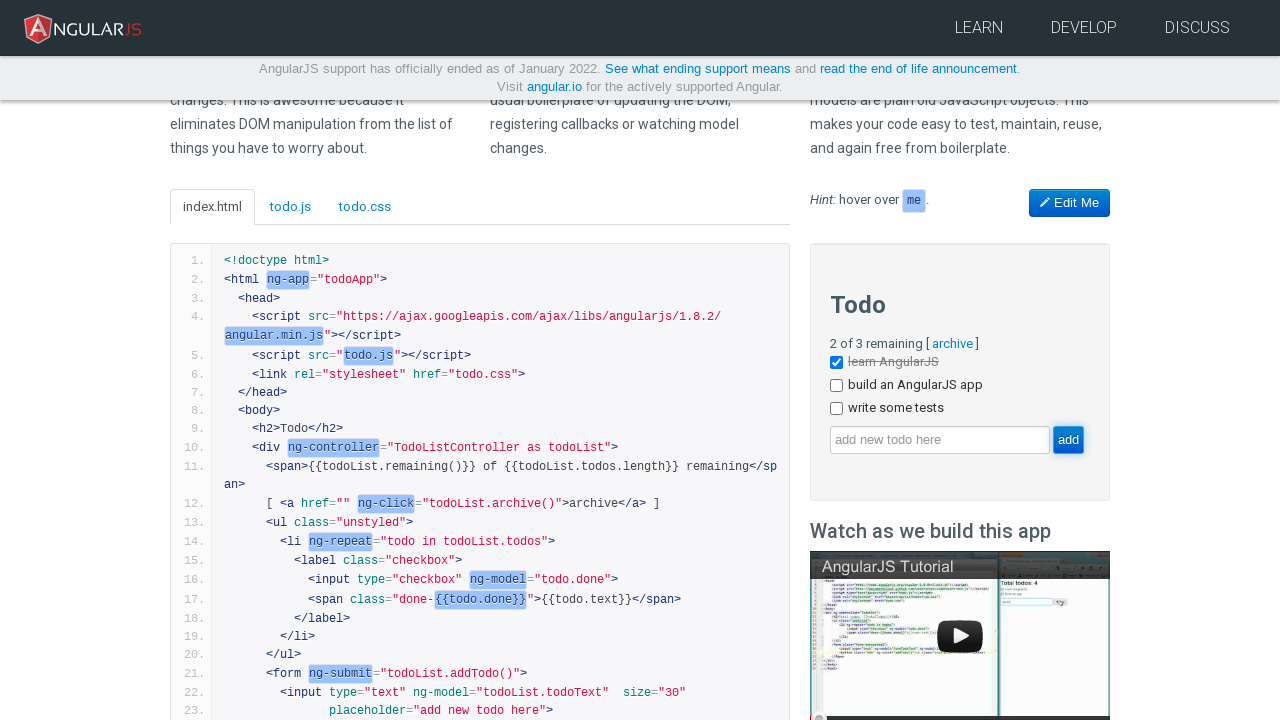

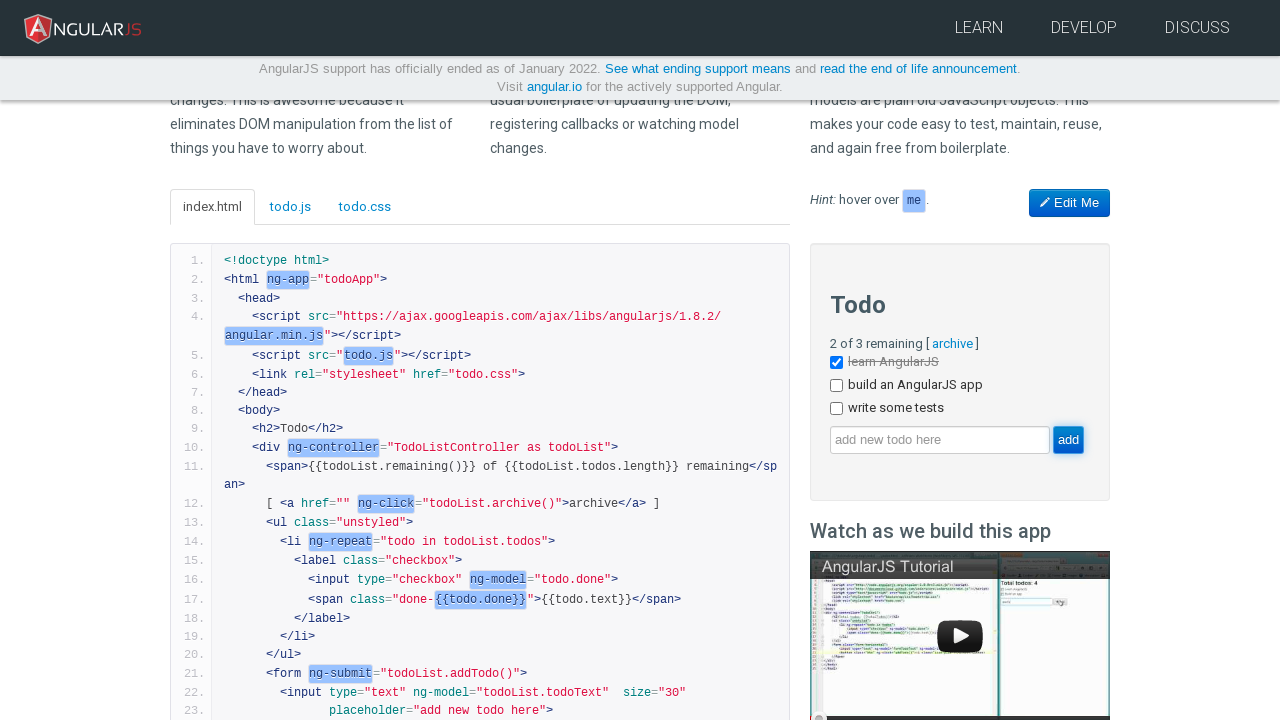